Tests that a checkbox can be unchecked after being checked

Starting URL: https://artoftesting.com/samplesiteforselenium

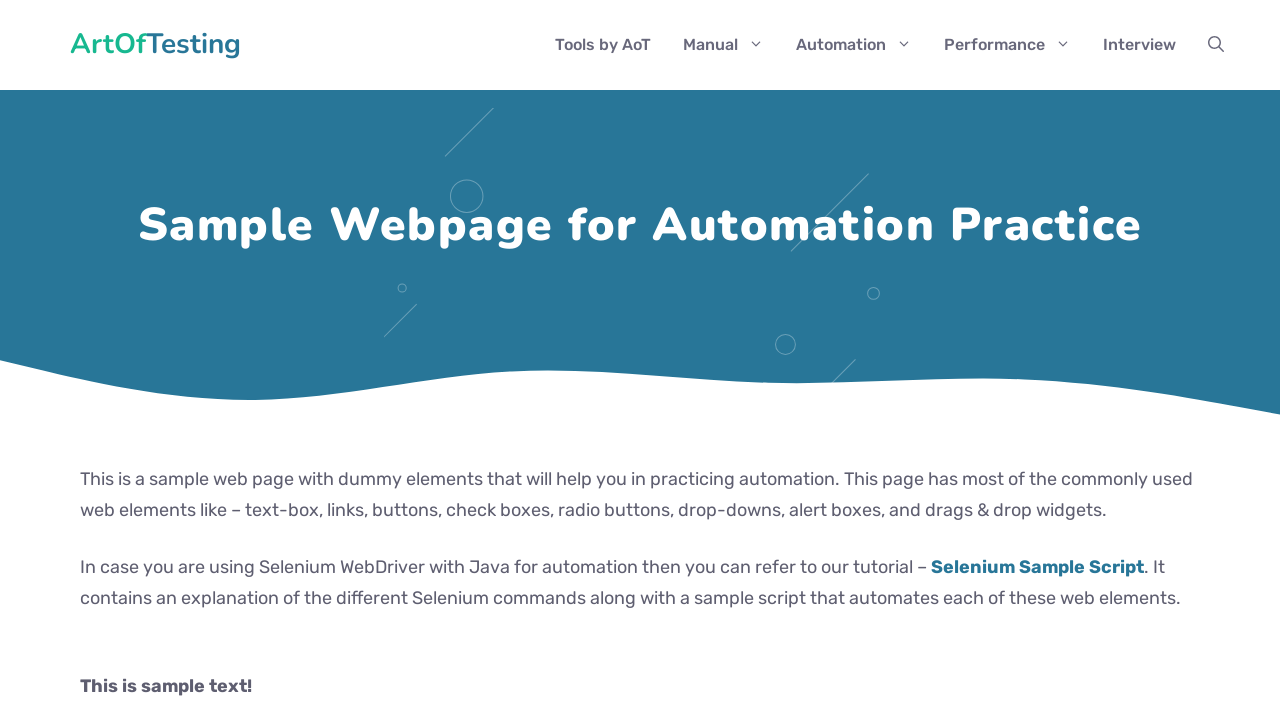

Scrolled Automation checkbox into view
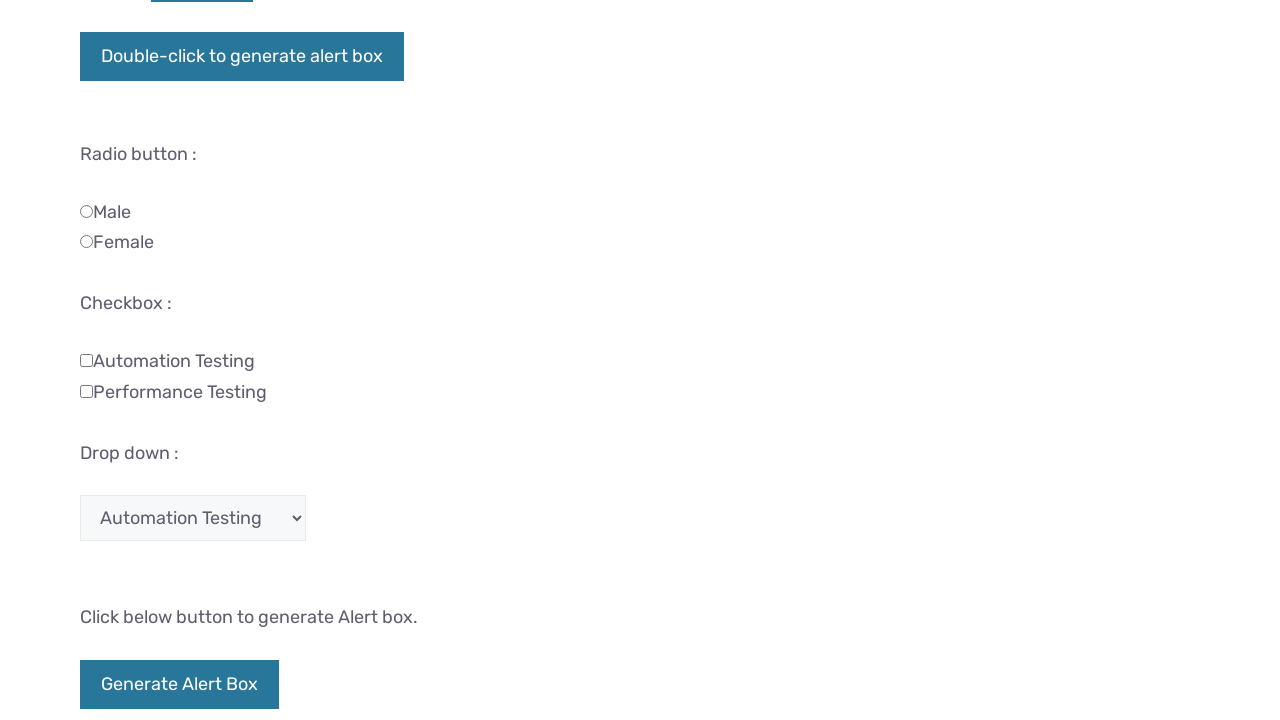

Checked the Automation checkbox at (86, 360) on .Automation
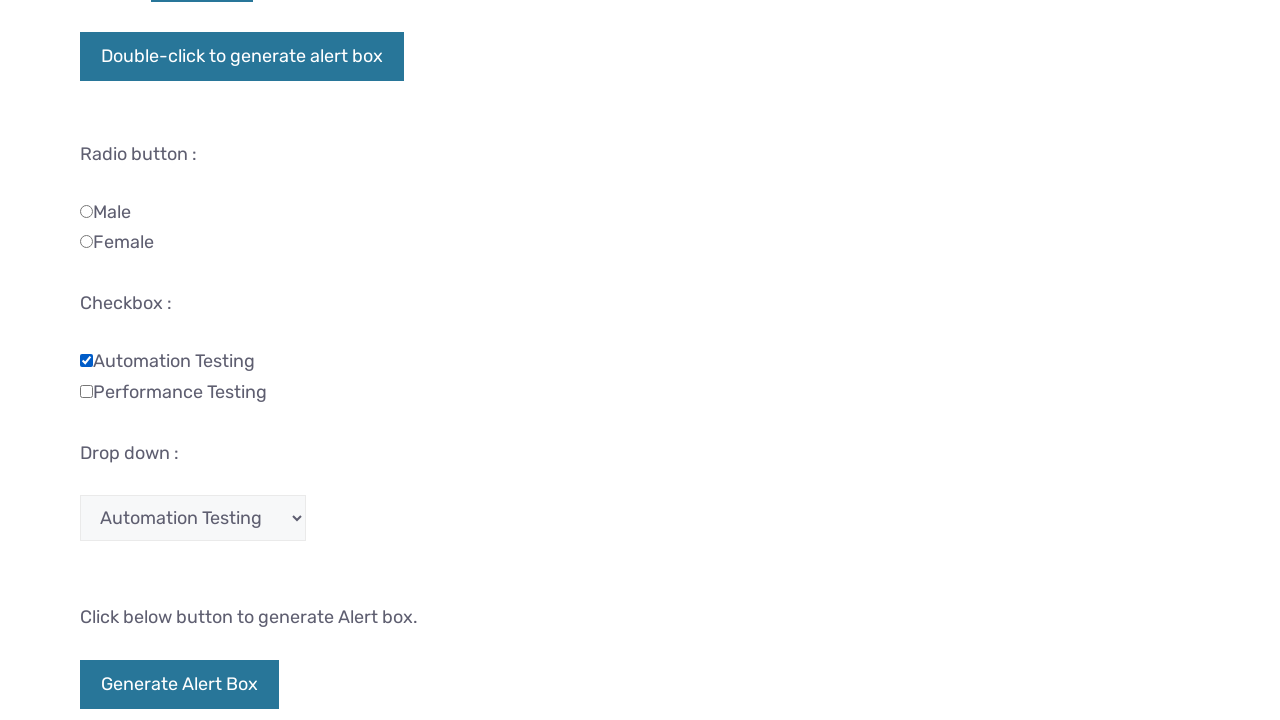

Waited 1 second for checkbox state to settle
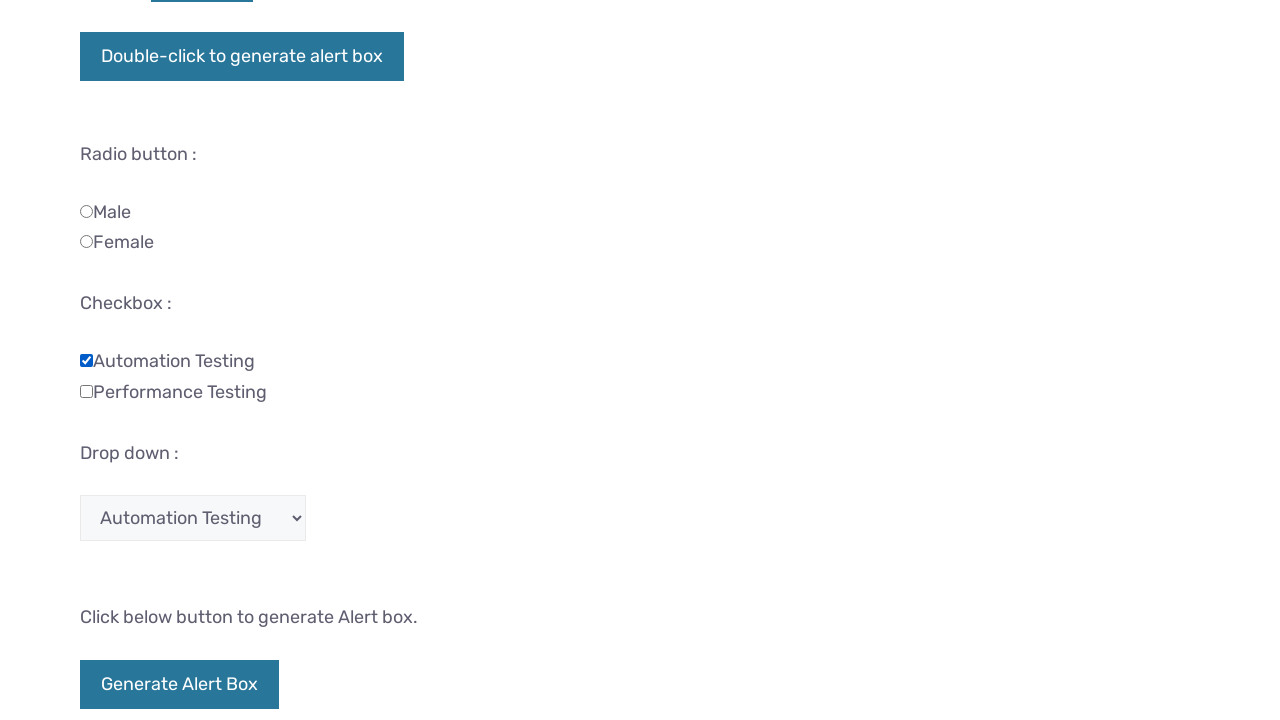

Unchecked the Automation checkbox at (86, 360) on .Automation
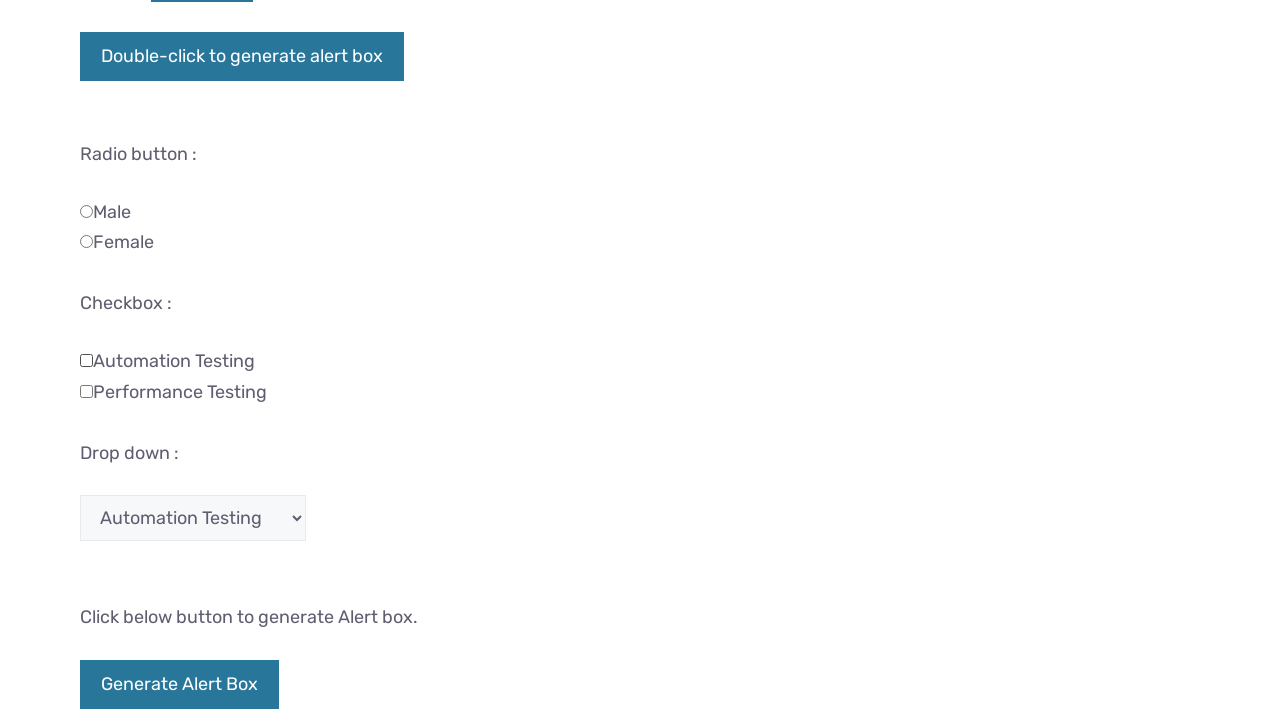

Waited 1 second for checkbox state to settle
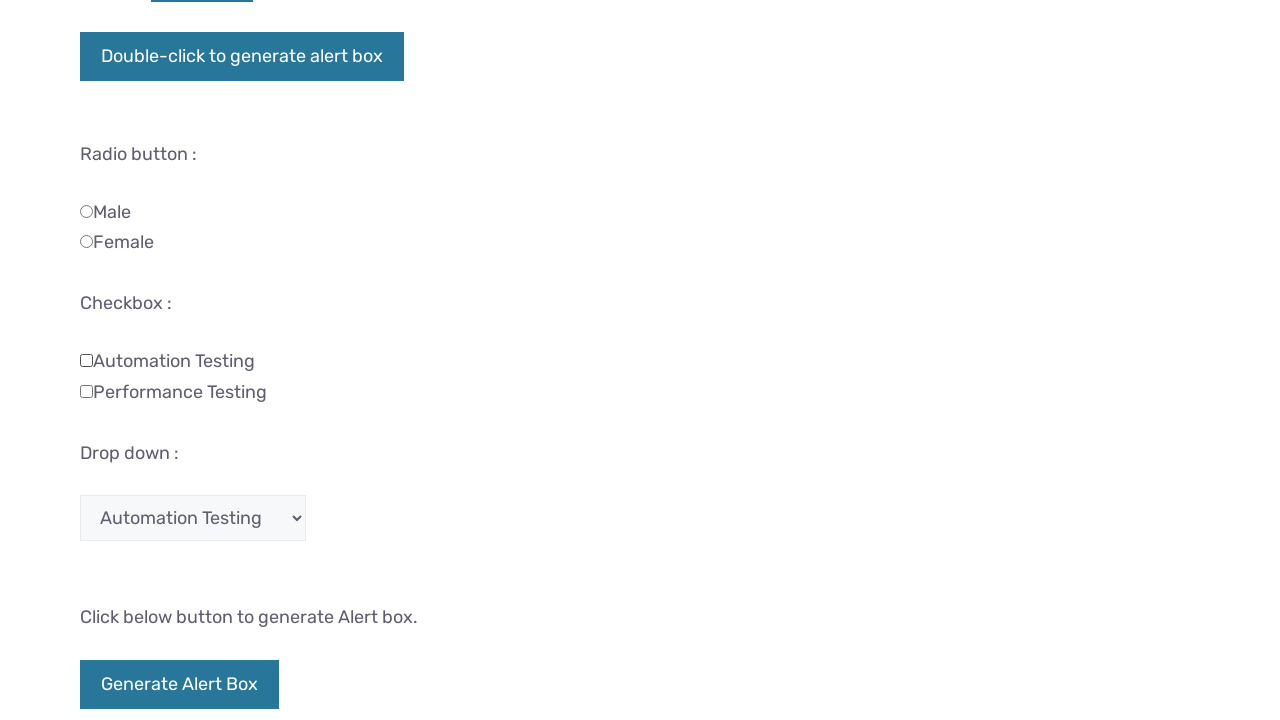

Verified that Automation checkbox is unchecked
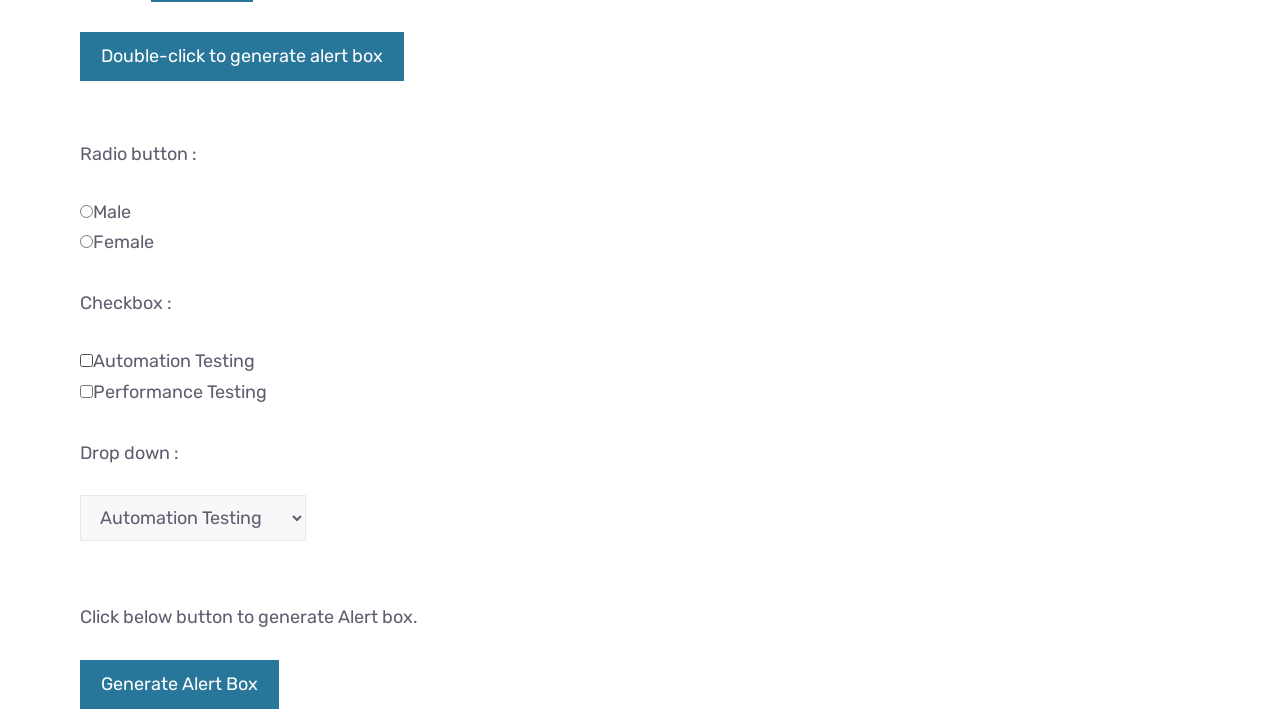

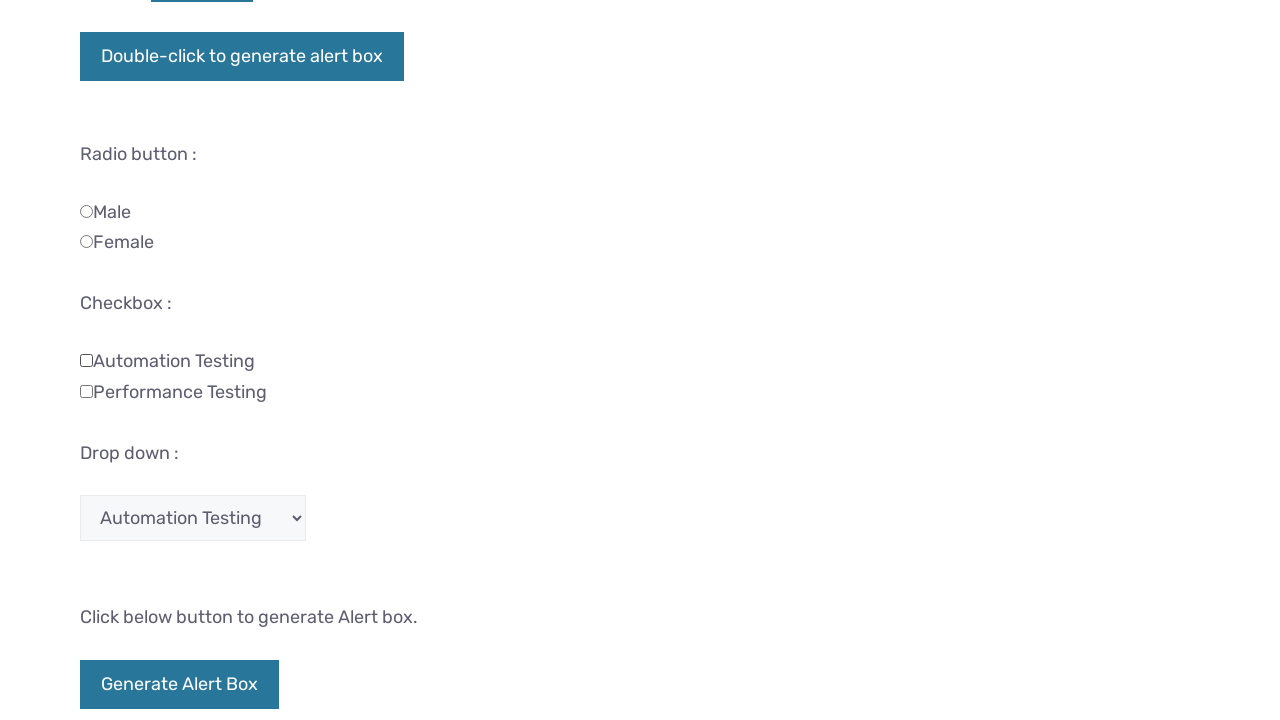